Tests mouse hover functionality by hovering over an avatar and verifying that additional user information (caption) is displayed

Starting URL: http://the-internet.herokuapp.com/hovers

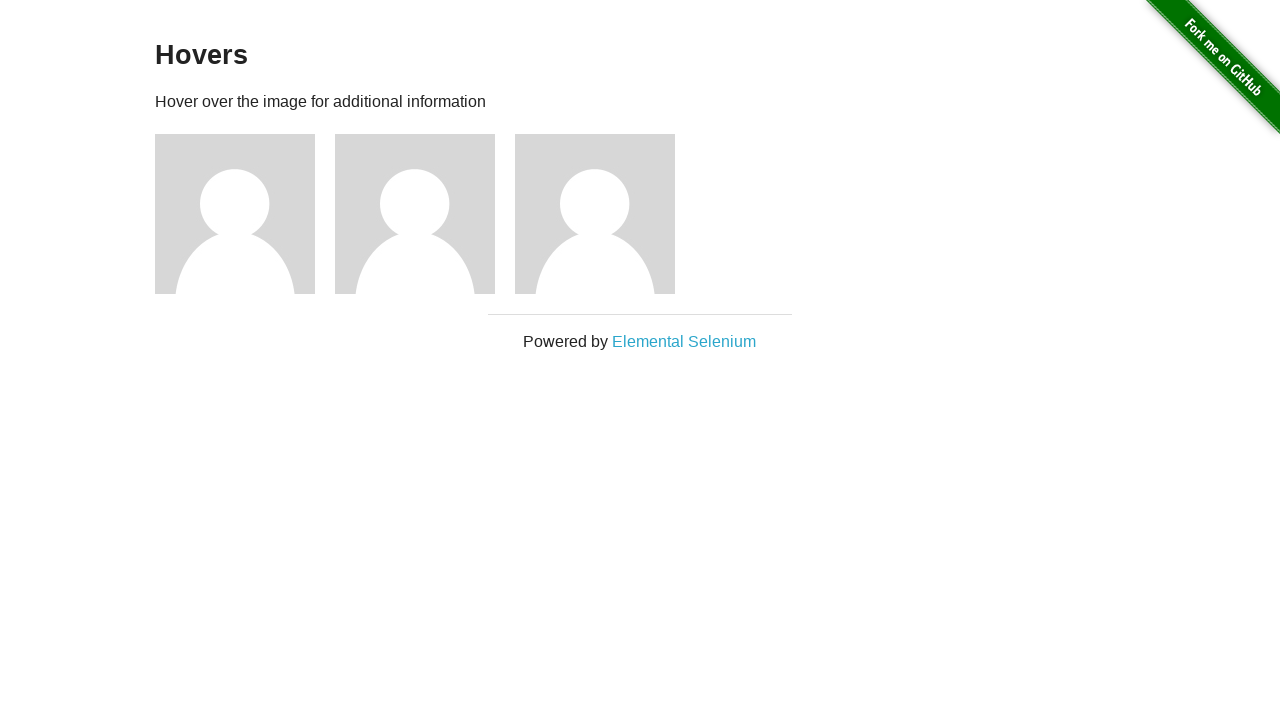

Hovered over the first avatar element at (245, 214) on .figure >> nth=0
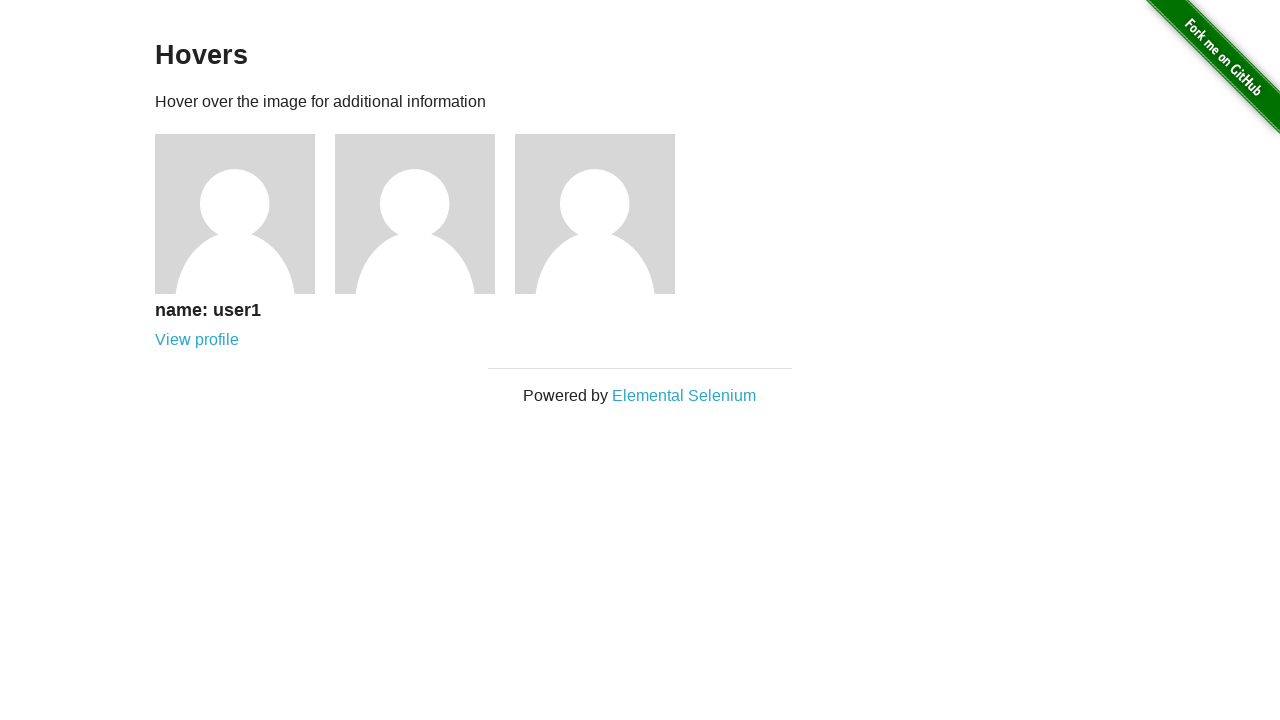

Verified that caption is visible after mouse hover
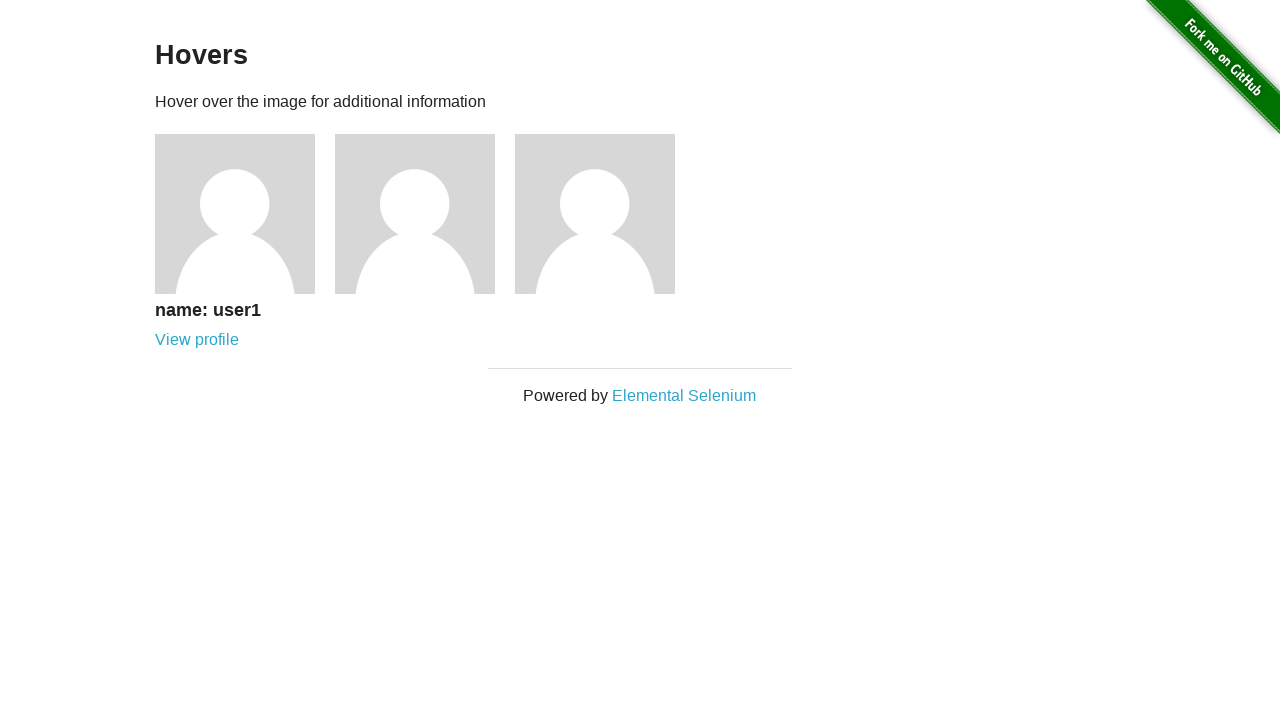

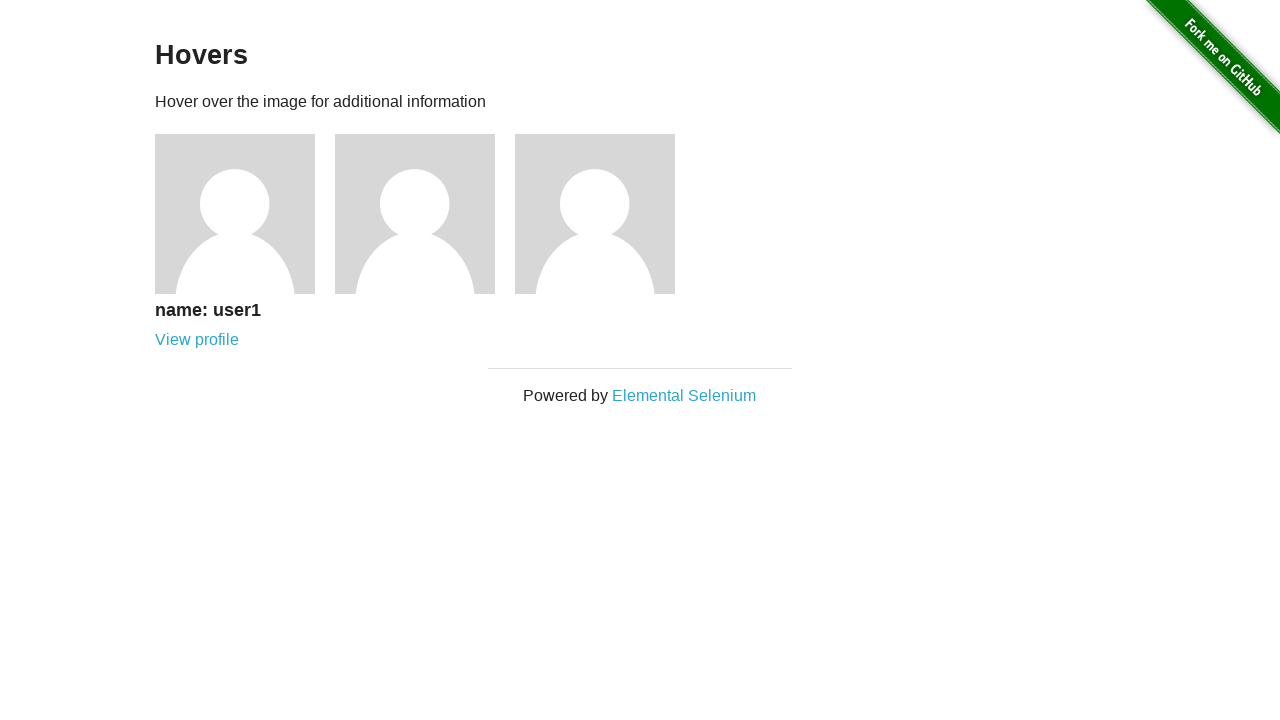